Tests a slow calculator application by performing addition (2 + 3) and verifying the result equals 5

Starting URL: https://bonigarcia.dev/selenium-webdriver-java/slow-calculator.html

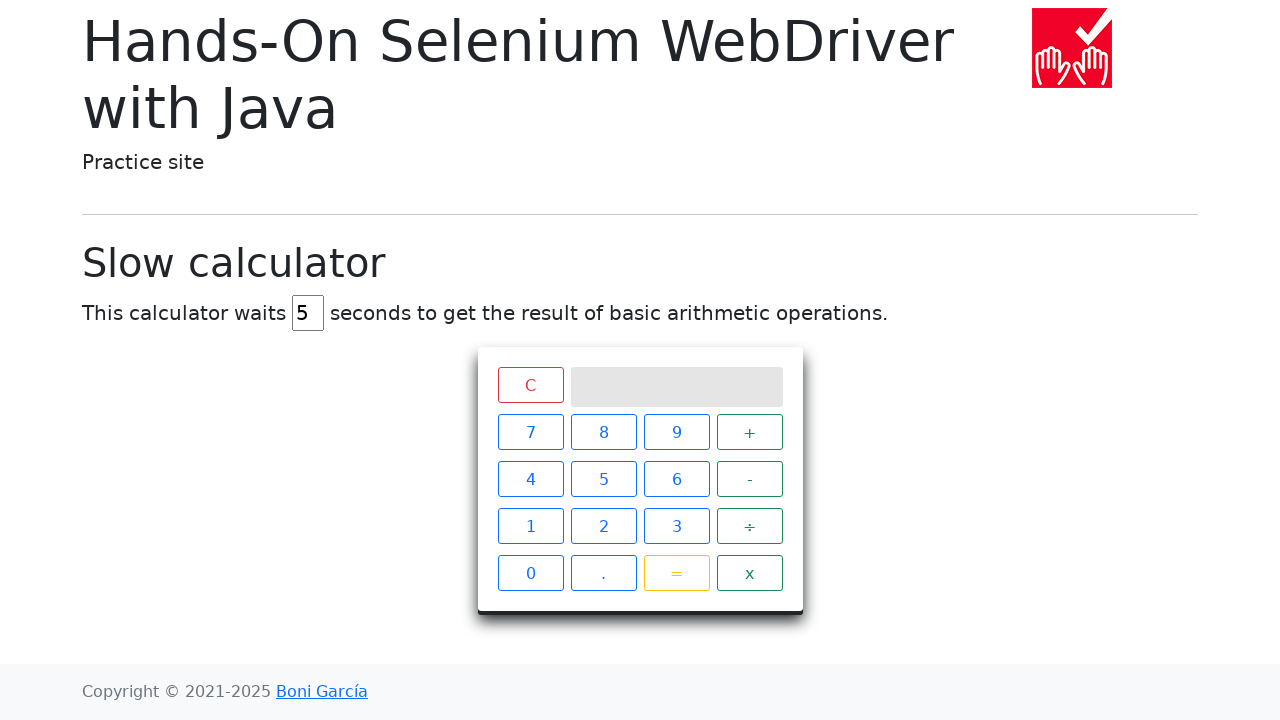

Clicked number 2 on calculator at (604, 526) on xpath=//span[text()='2']
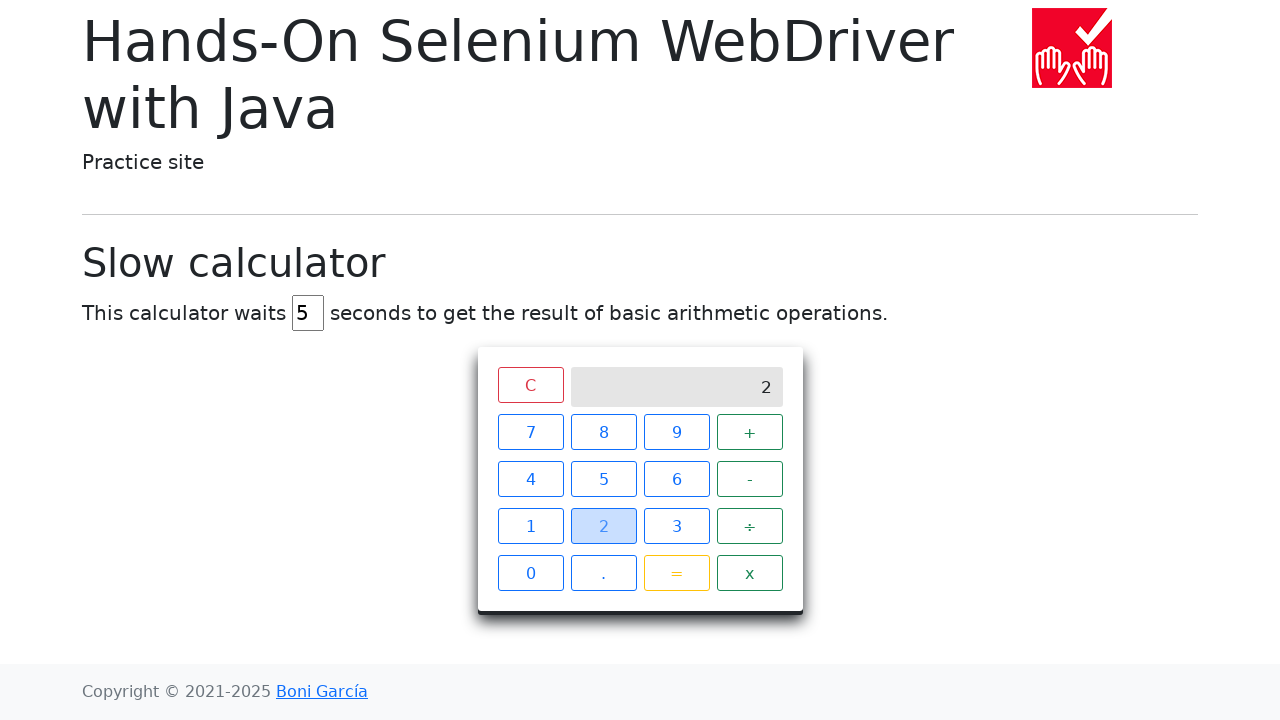

Clicked plus operator at (750, 432) on xpath=//span[text()='+']
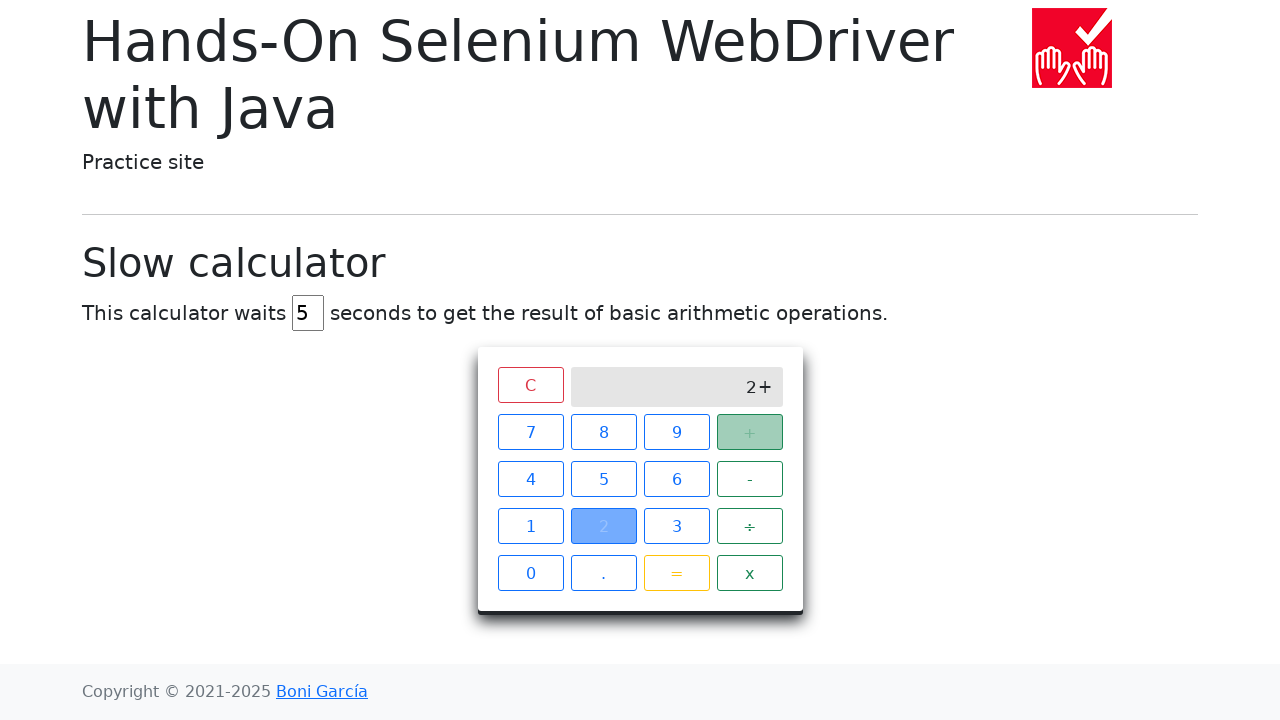

Clicked number 3 on calculator at (676, 526) on xpath=//span[text()='3']
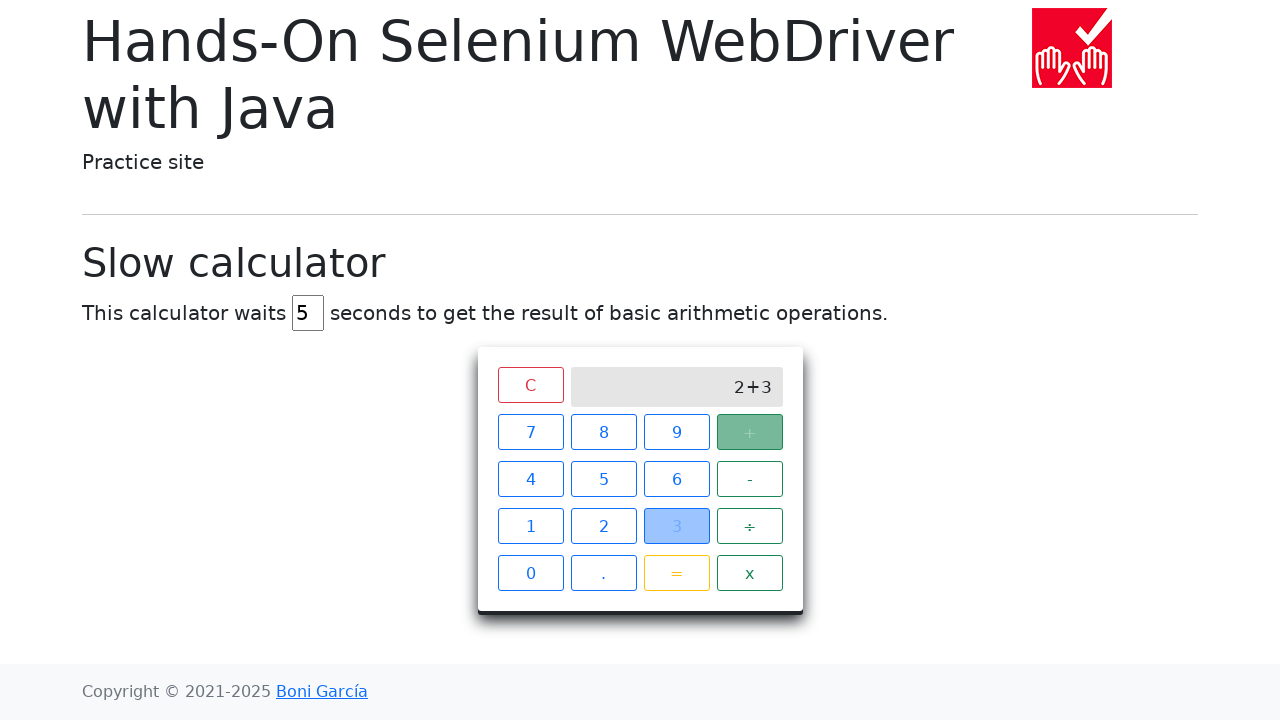

Clicked equals button to calculate 2 + 3 at (676, 573) on xpath=//span[text()='=']
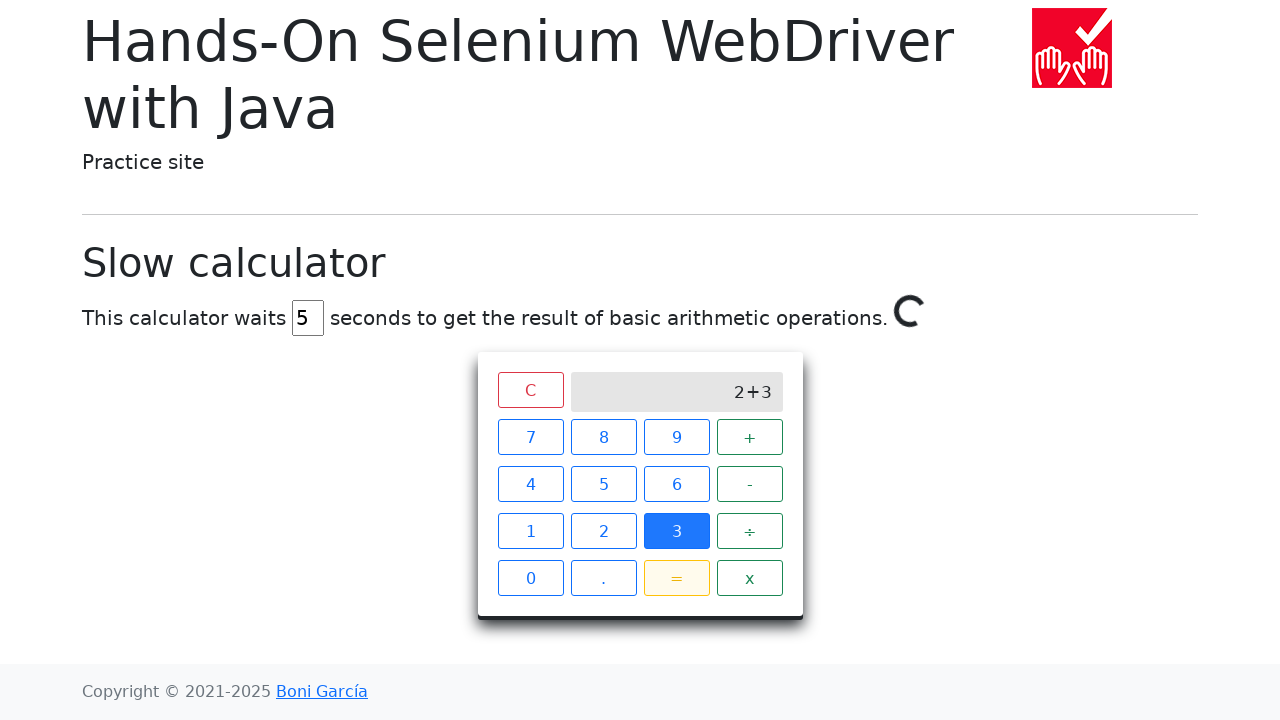

Waited for calculator spinner to disappear (calculation completed)
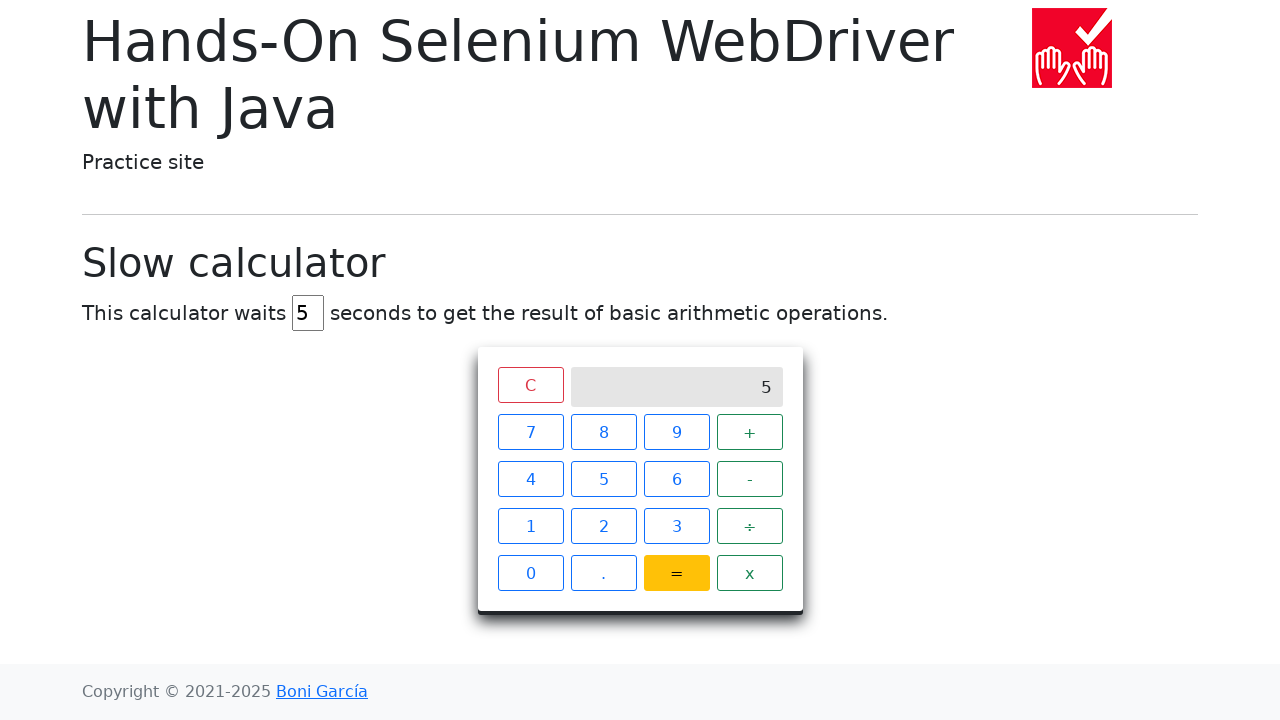

Retrieved result text from calculator screen
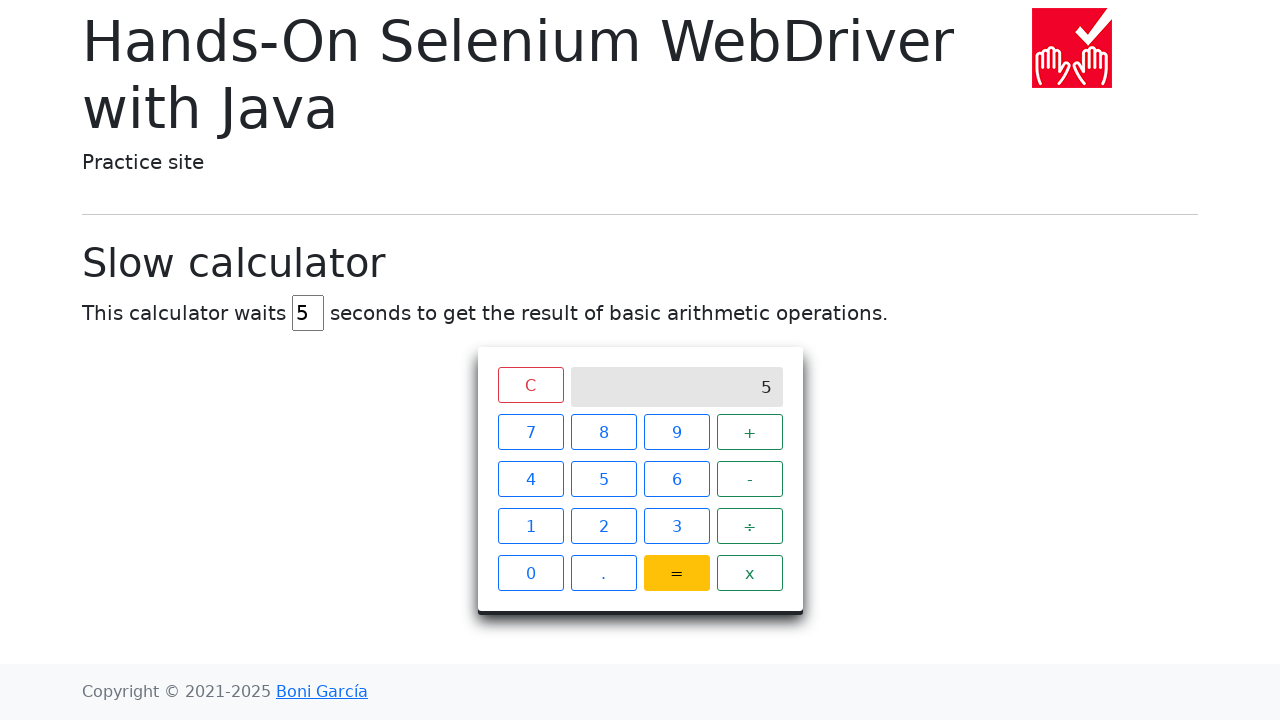

Verified that calculation result equals 5
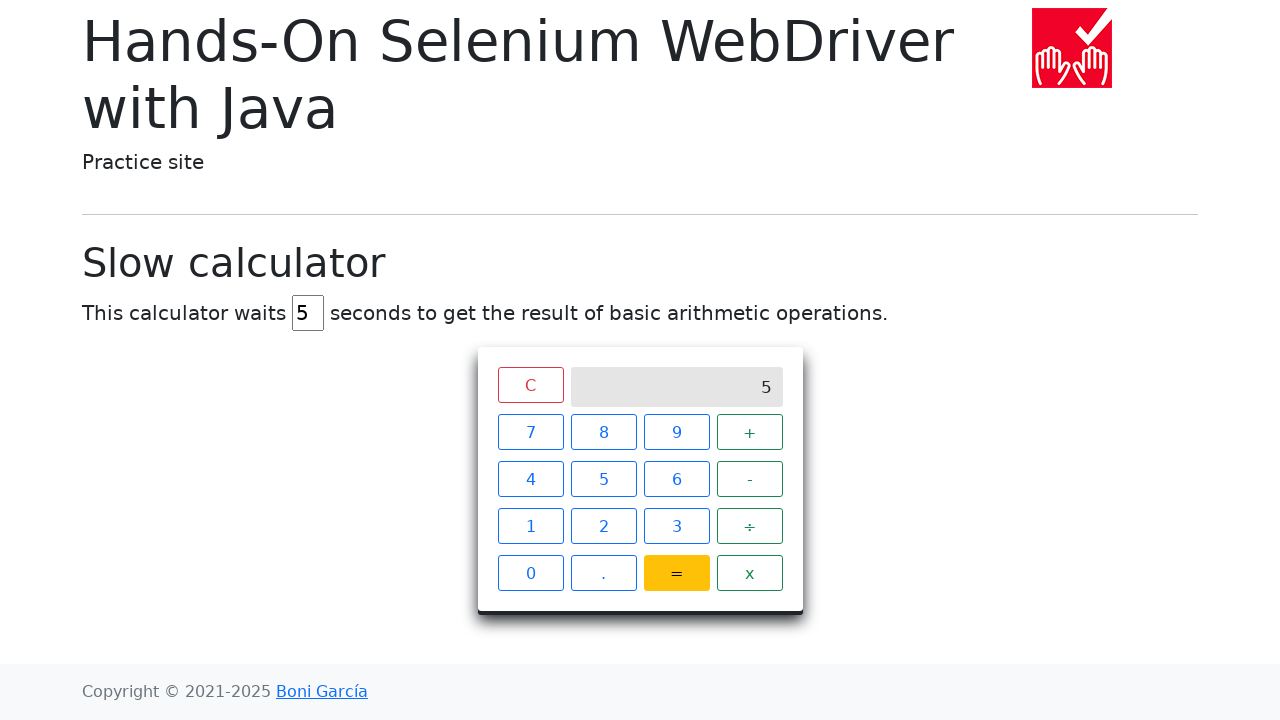

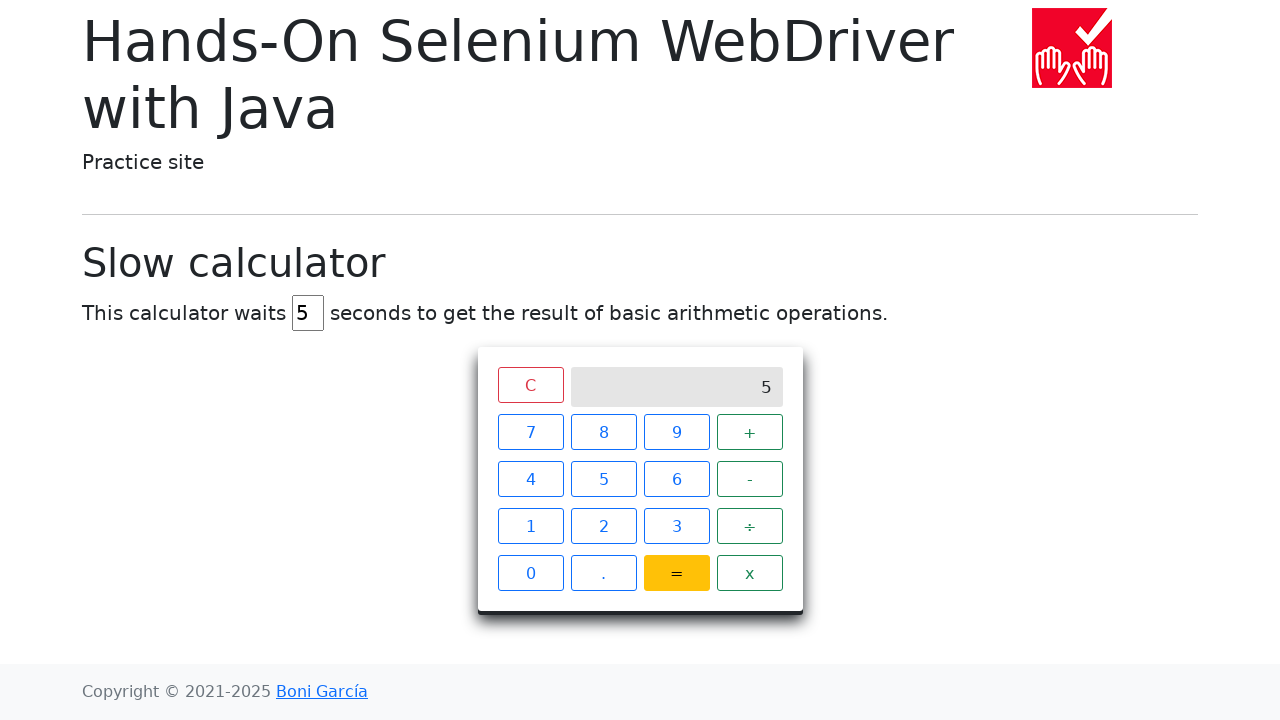